Navigates to a Selenium/XPath practice page and clicks all checkboxes within a results table to test checkbox interaction functionality.

Starting URL: https://selectorshub.com/xpath-practice-page/

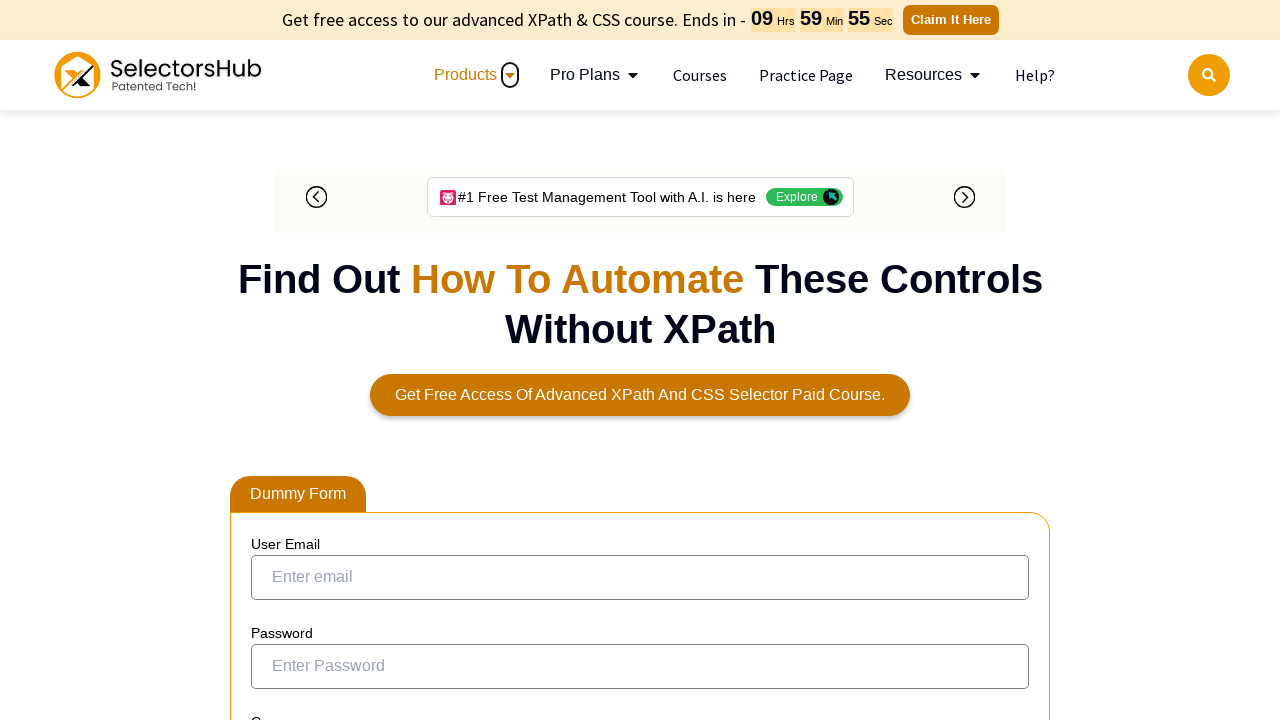

Waited for results table to load
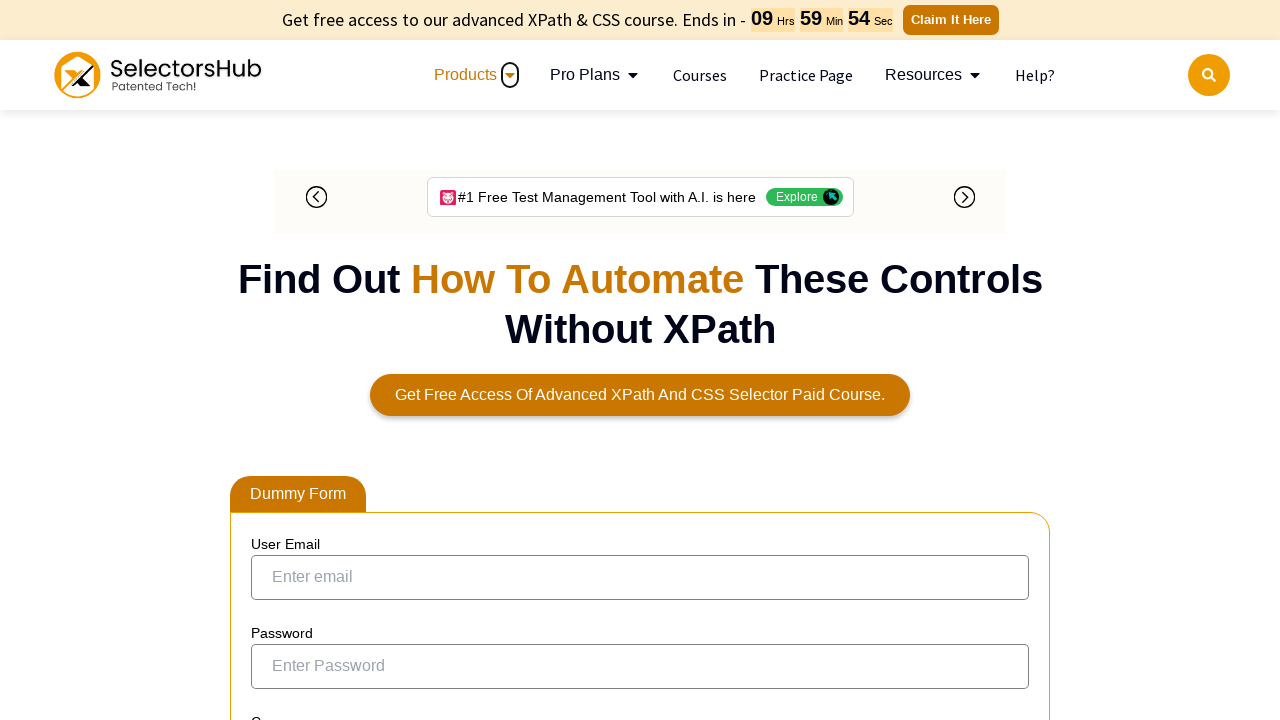

Located all checkboxes in the results table
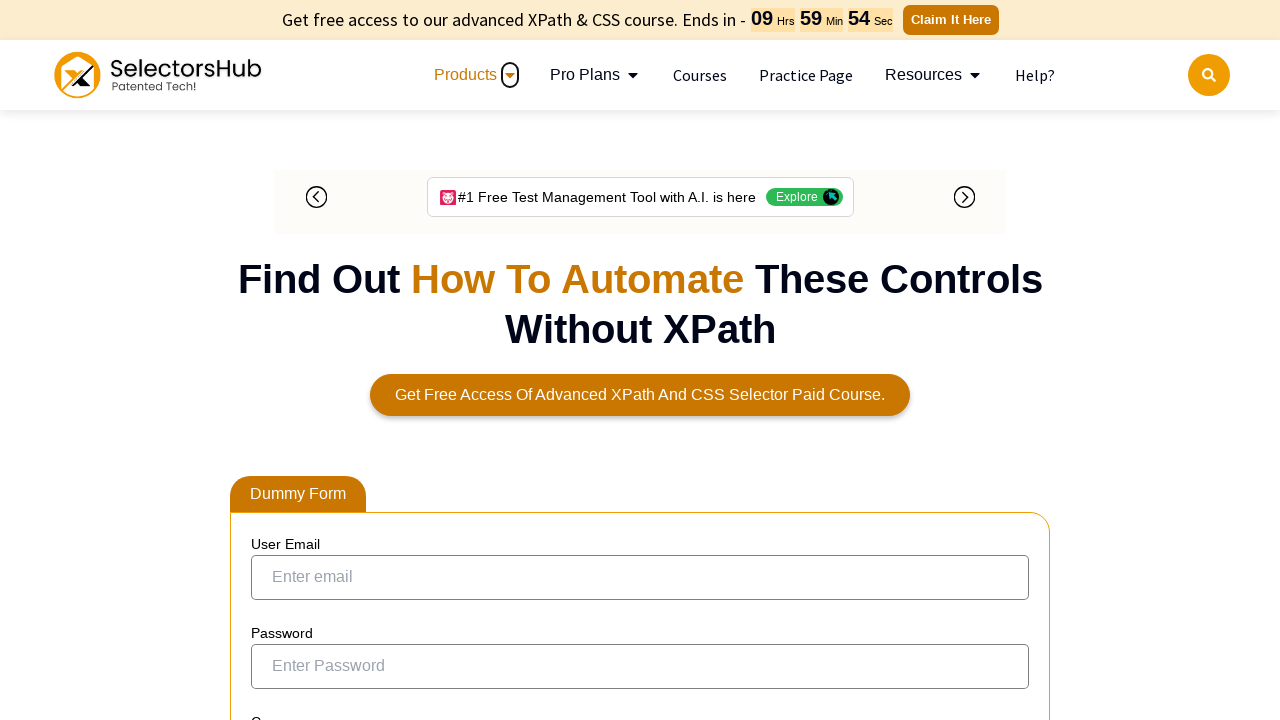

Found 7 checkboxes in the table
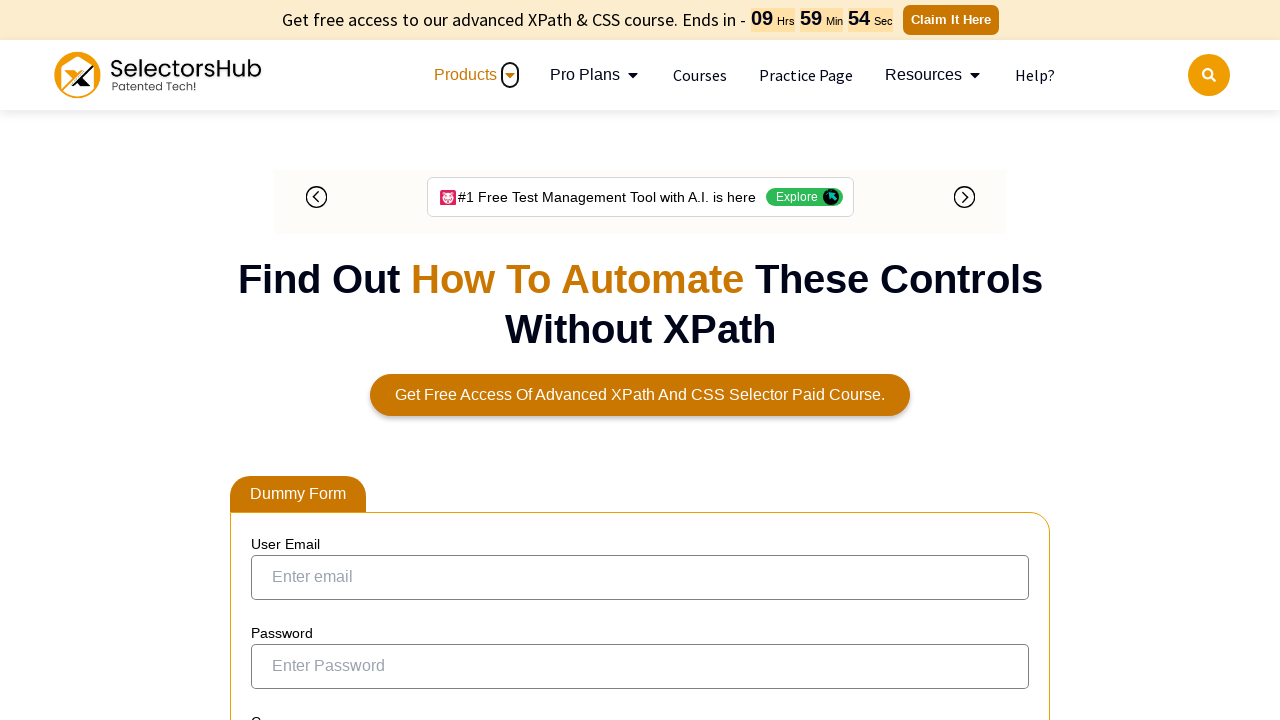

Clicked checkbox 1 of 7 at (274, 360) on xpath=//table[@id='resultTable']//input[@type='checkbox'] >> nth=0
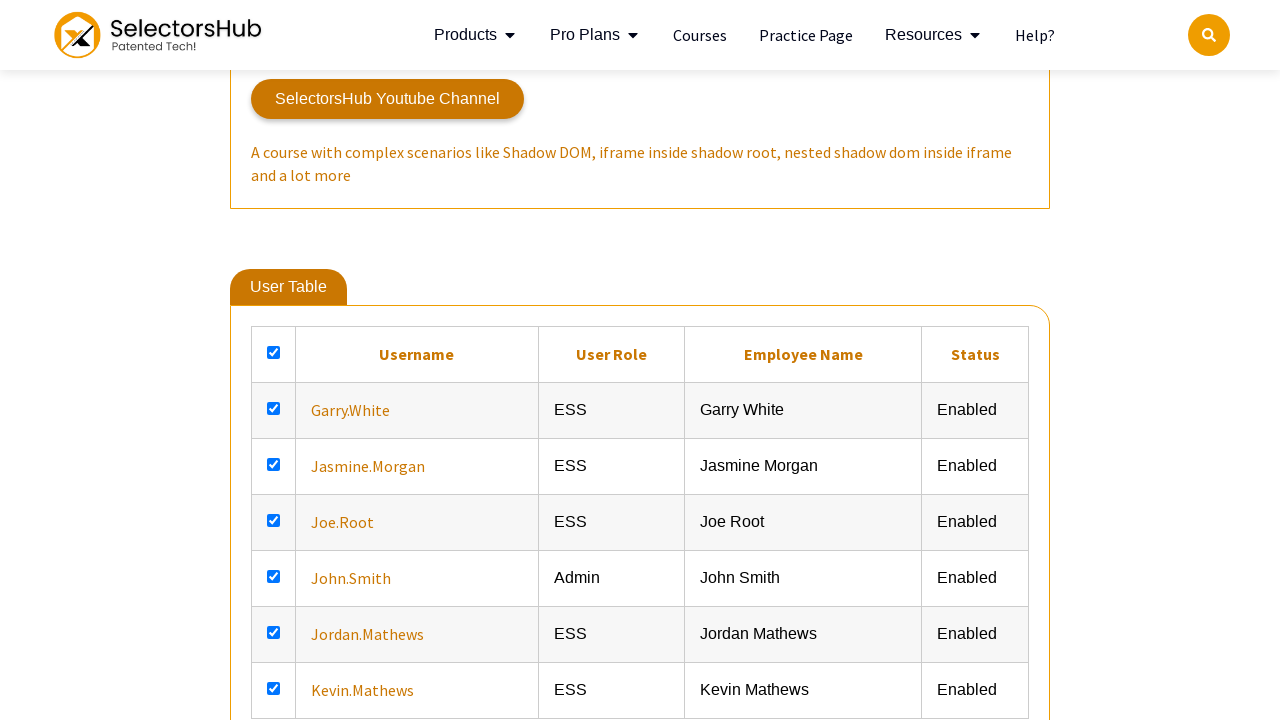

Clicked checkbox 2 of 7 at (274, 408) on xpath=//table[@id='resultTable']//input[@type='checkbox'] >> nth=1
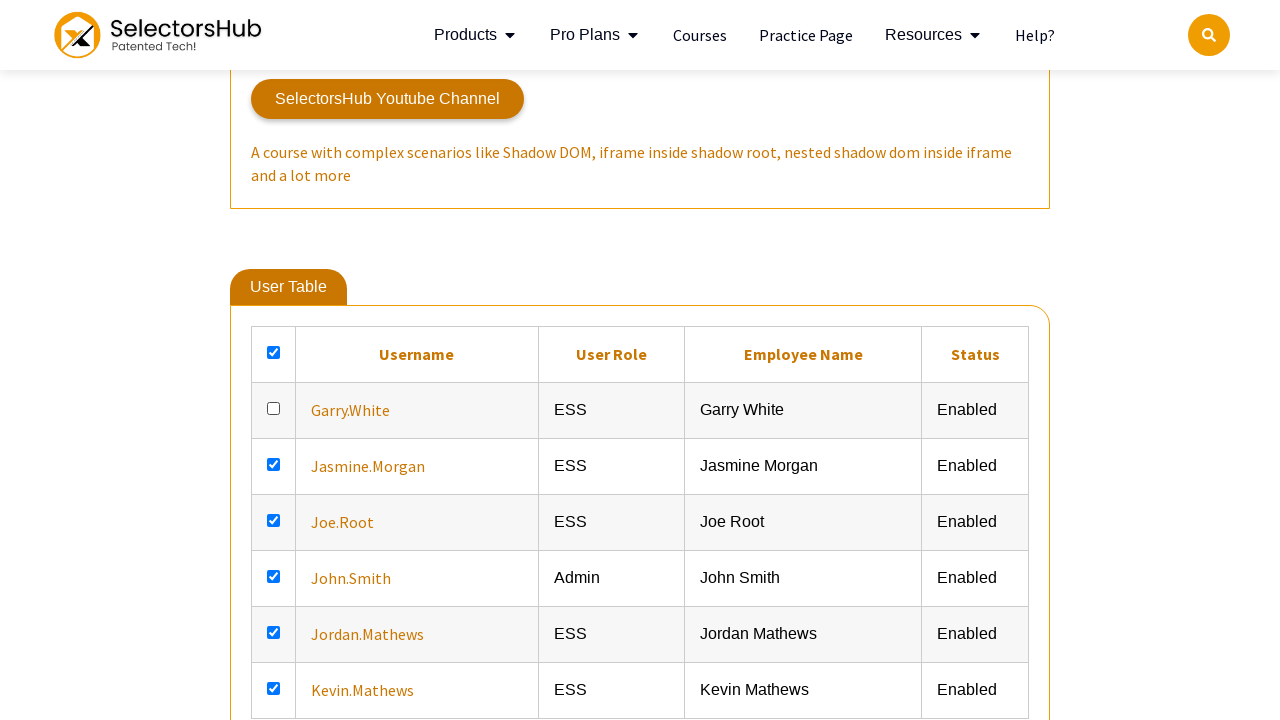

Clicked checkbox 3 of 7 at (274, 464) on xpath=//table[@id='resultTable']//input[@type='checkbox'] >> nth=2
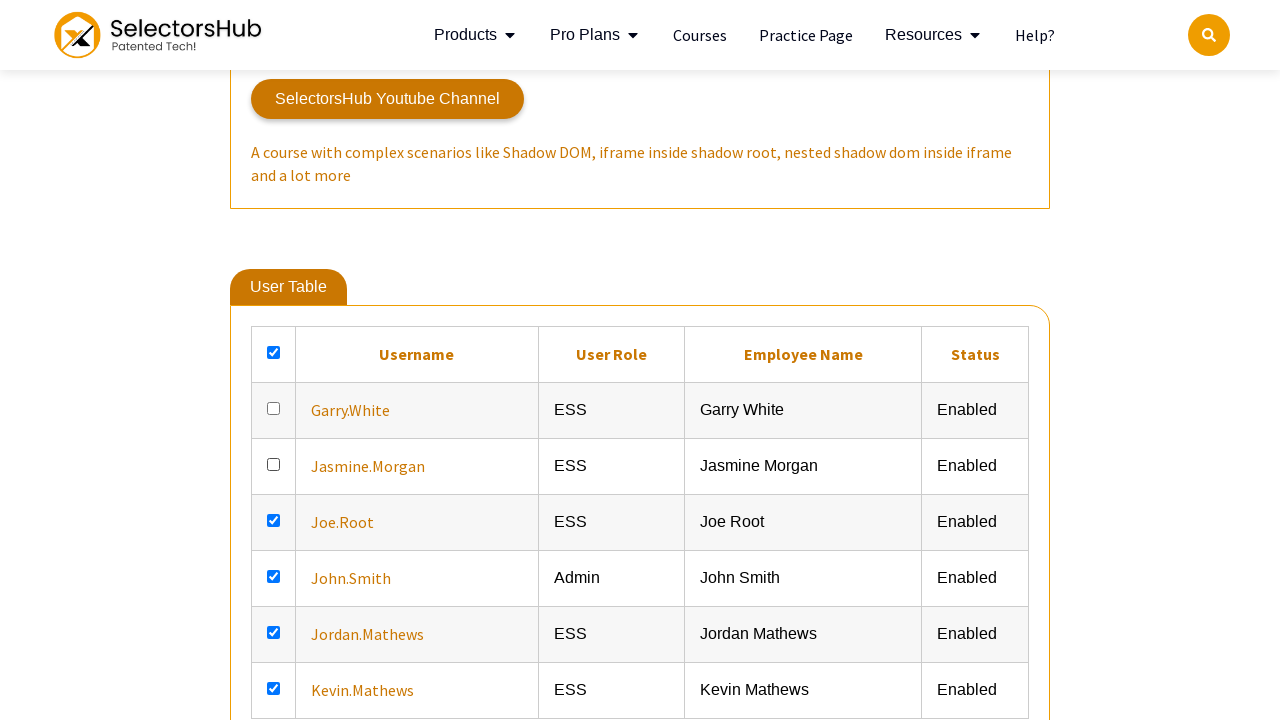

Clicked checkbox 4 of 7 at (274, 520) on xpath=//table[@id='resultTable']//input[@type='checkbox'] >> nth=3
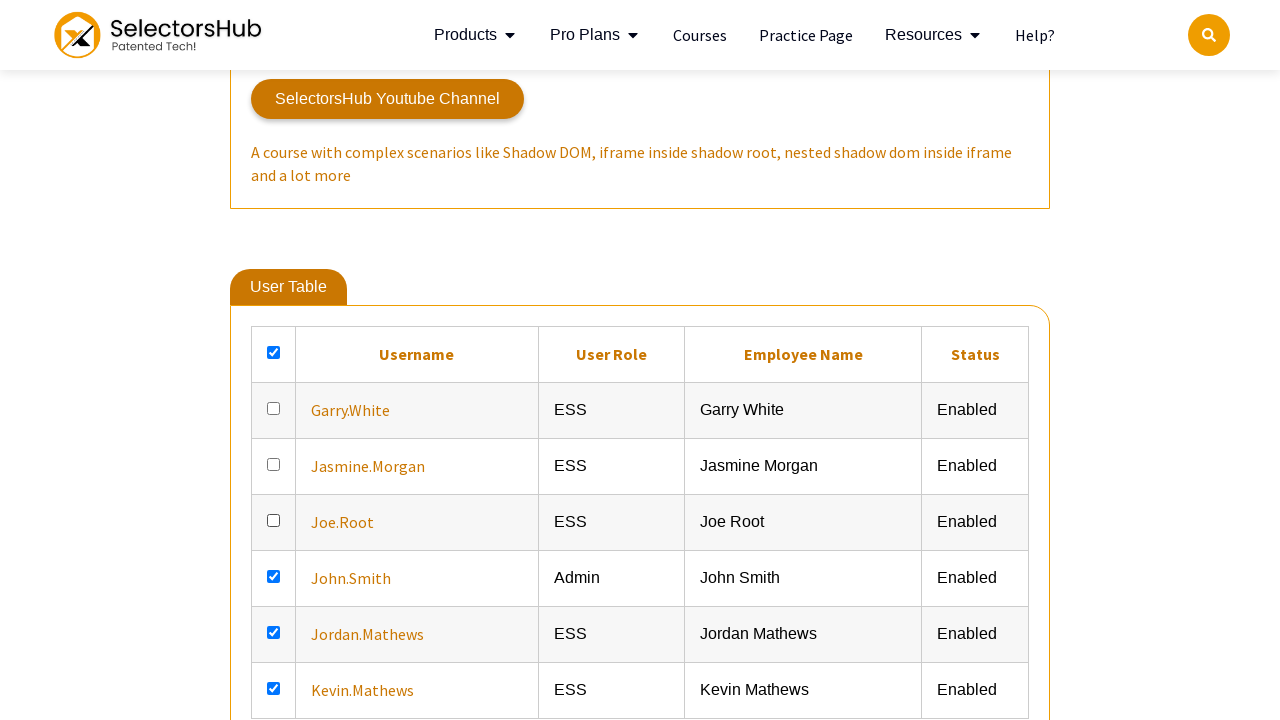

Clicked checkbox 5 of 7 at (274, 576) on xpath=//table[@id='resultTable']//input[@type='checkbox'] >> nth=4
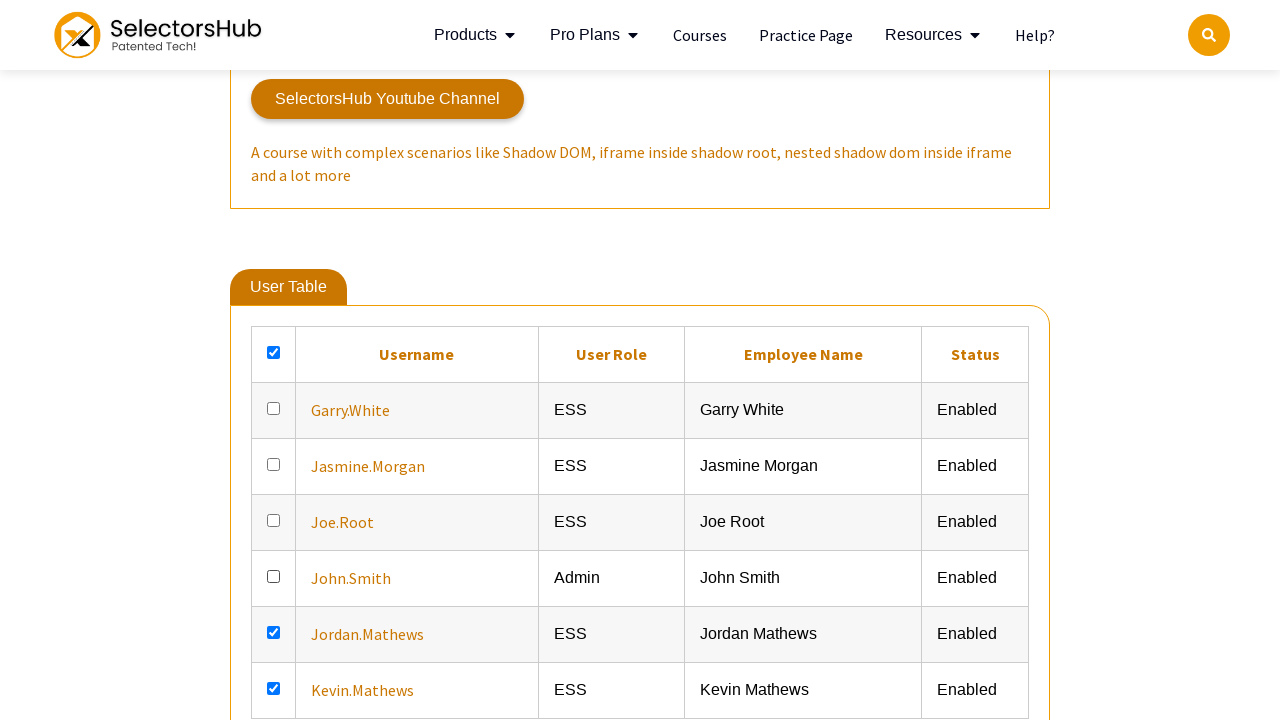

Clicked checkbox 6 of 7 at (274, 632) on xpath=//table[@id='resultTable']//input[@type='checkbox'] >> nth=5
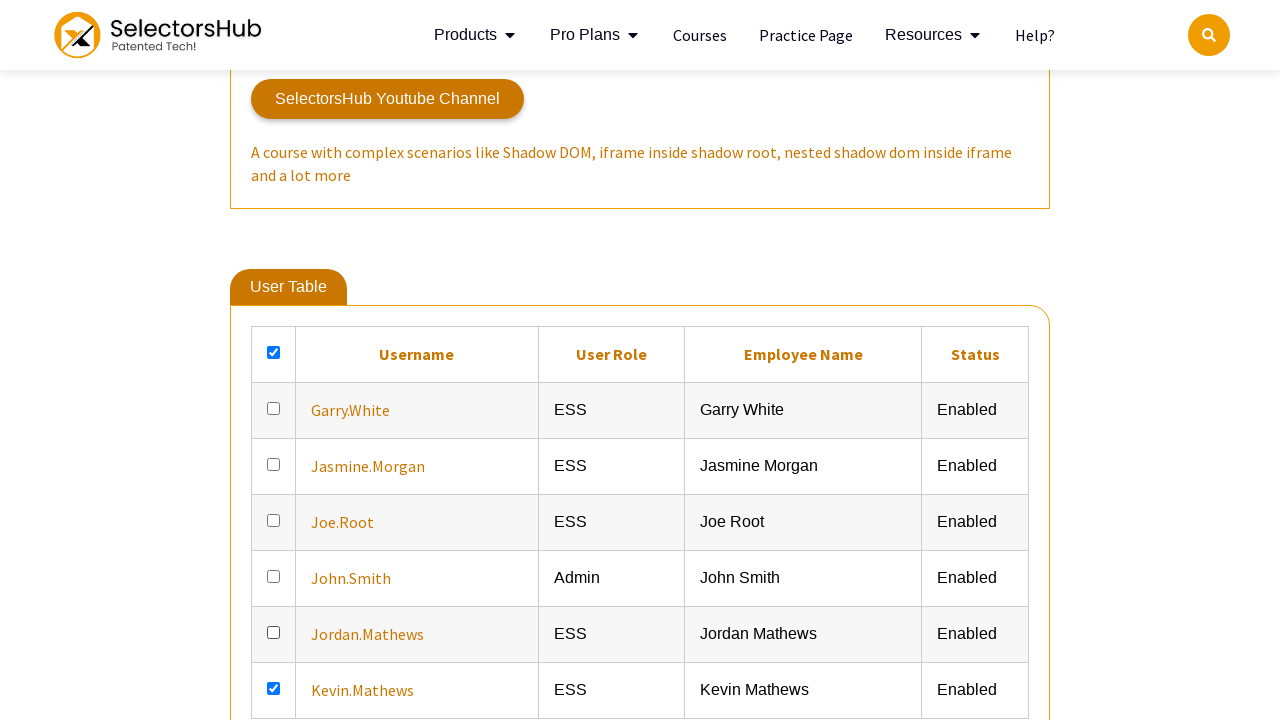

Clicked checkbox 7 of 7 at (274, 688) on xpath=//table[@id='resultTable']//input[@type='checkbox'] >> nth=6
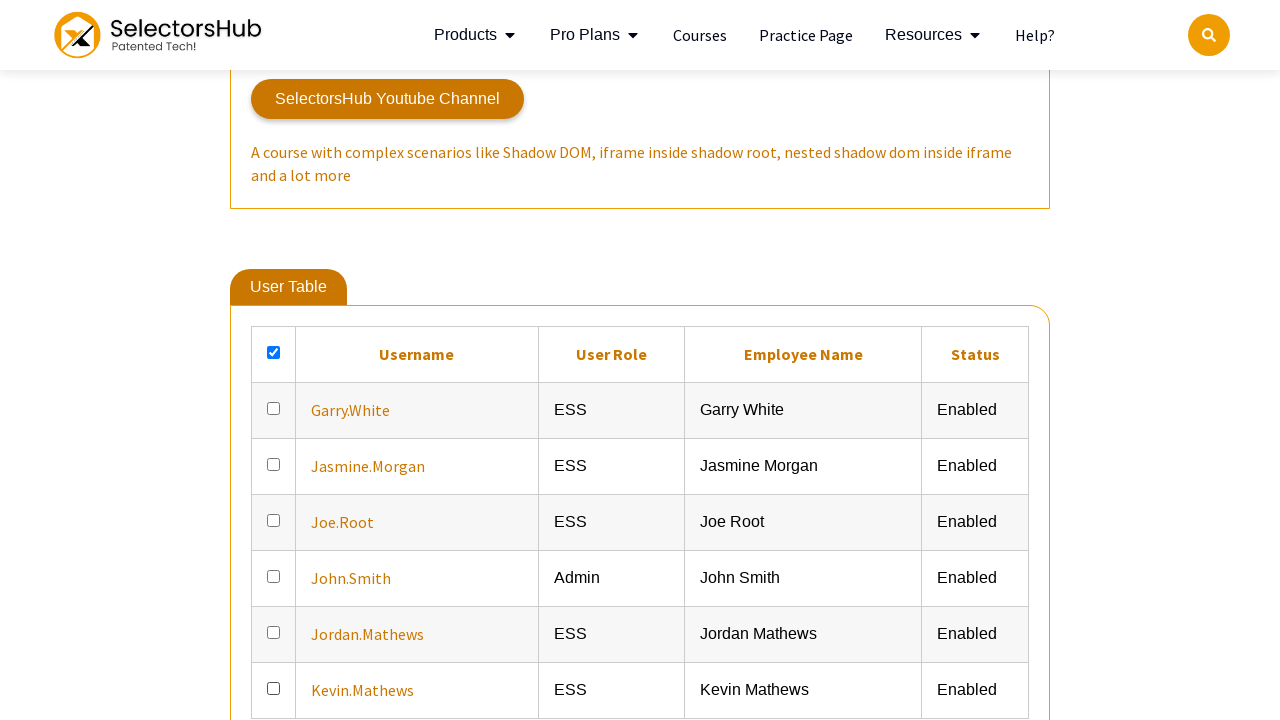

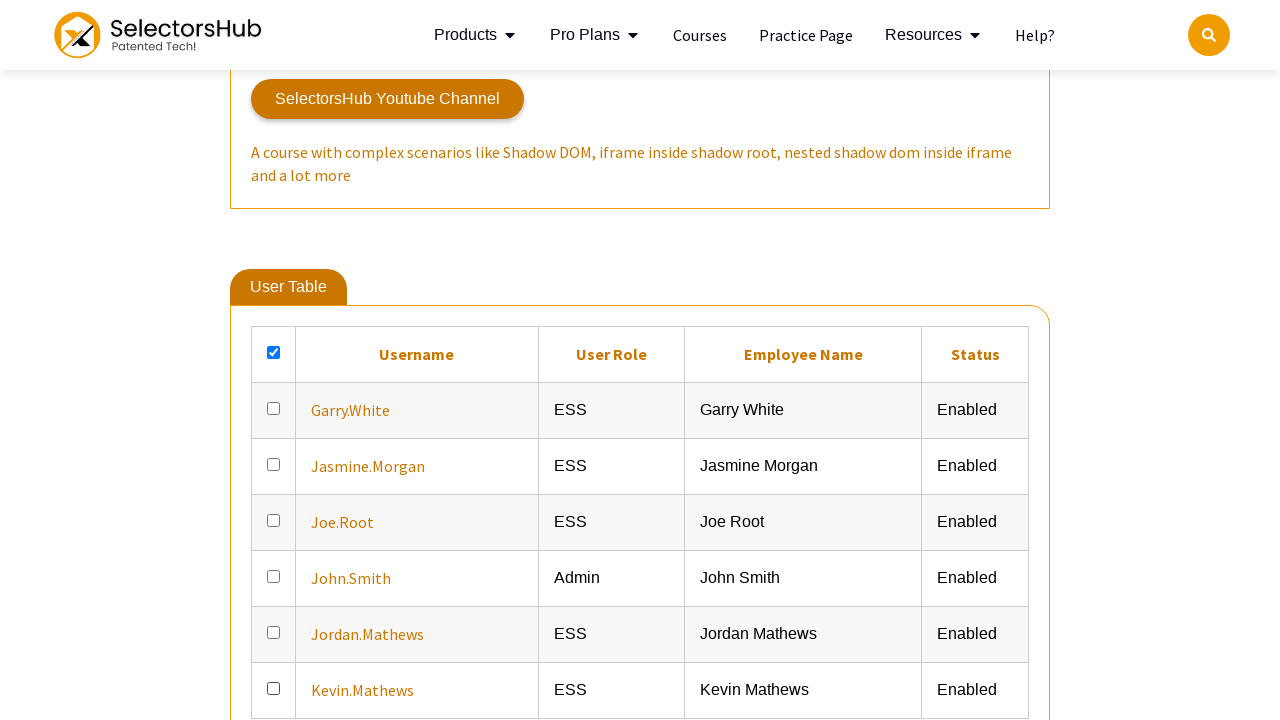